Tests a todo application by adding a new todo item, marking it as complete, clearing completed todos, and verifying the todo is removed.

Starting URL: https://devmountain.github.io/qa_todos/

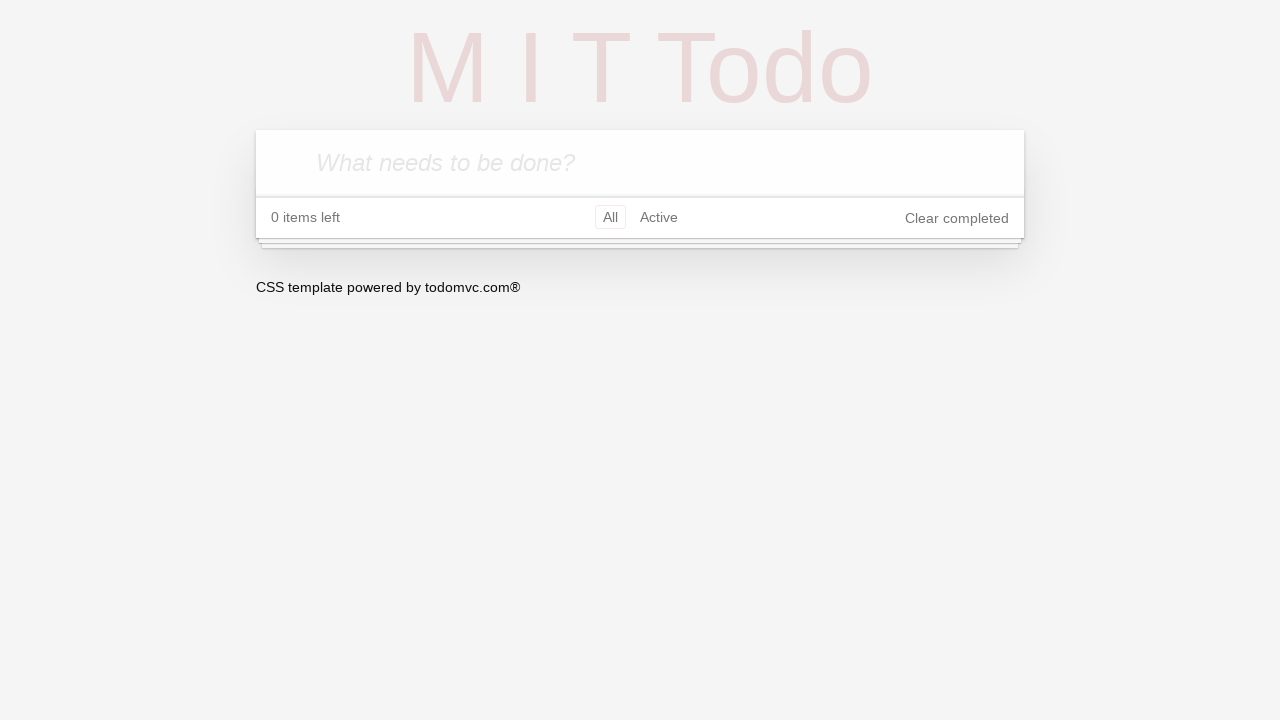

Waited for todo input field to be visible
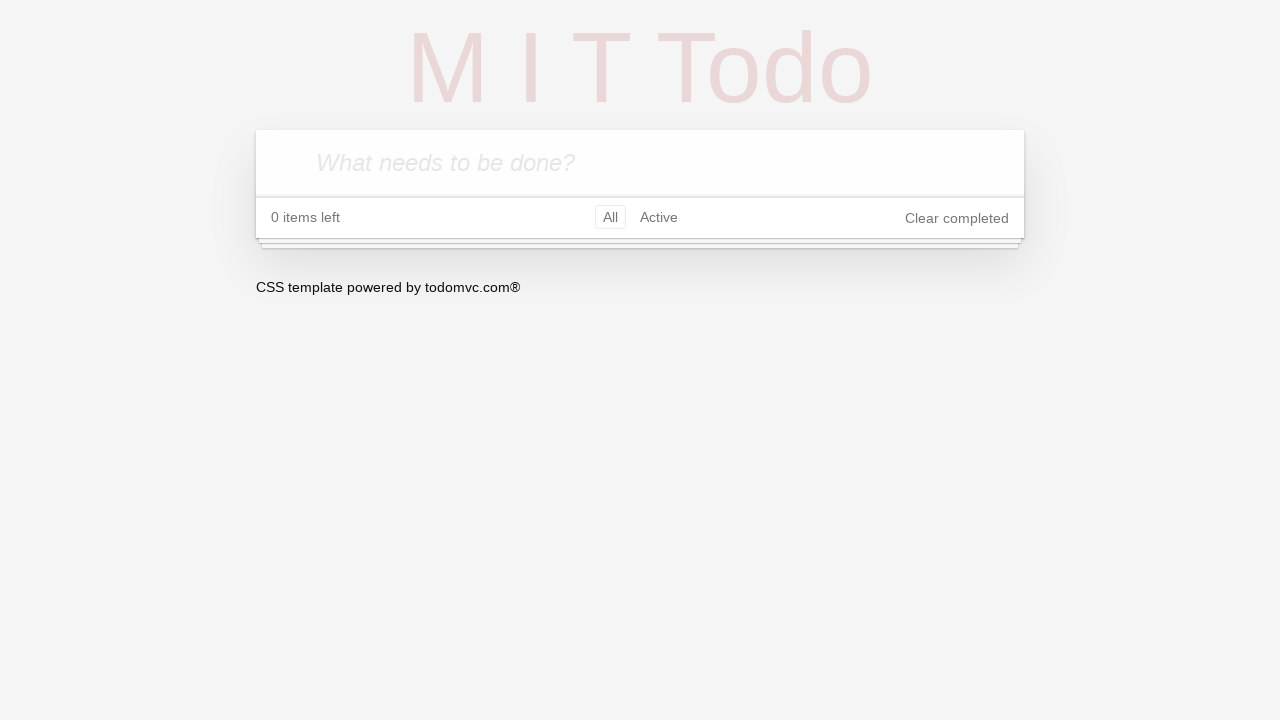

Filled todo input with 'Test To-Do' on .new-todo
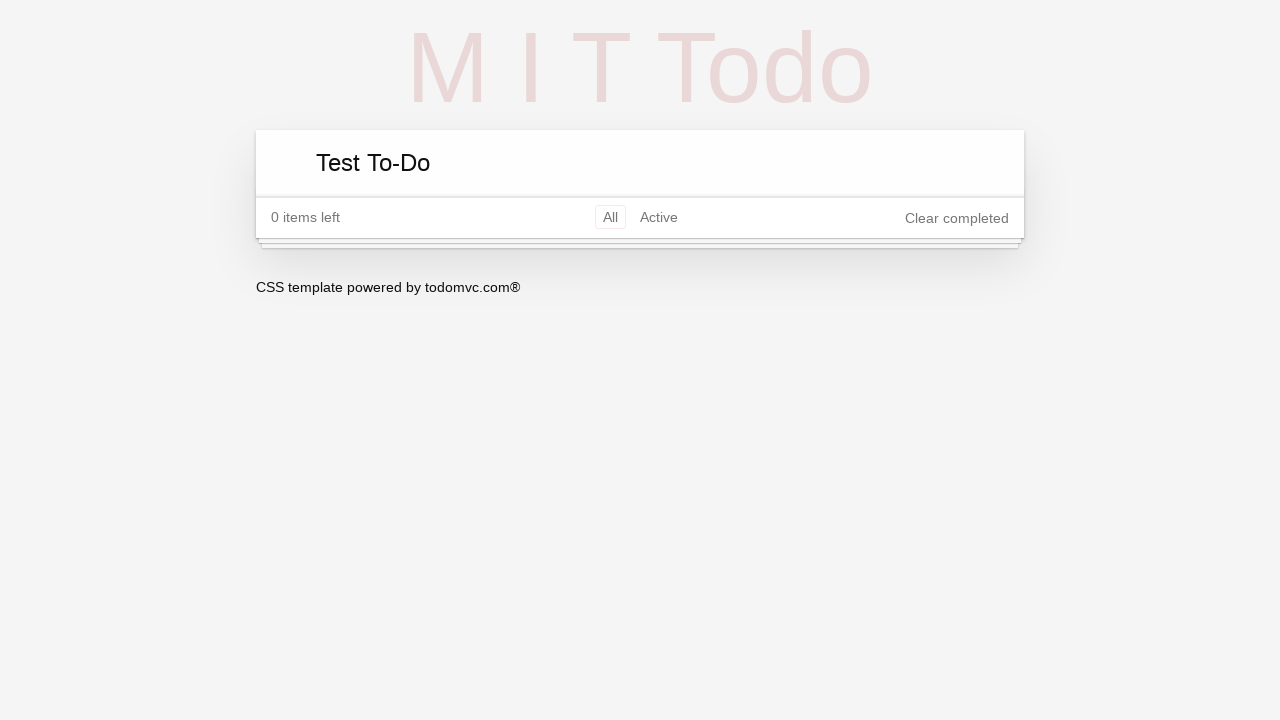

Pressed Enter to submit new todo on .new-todo
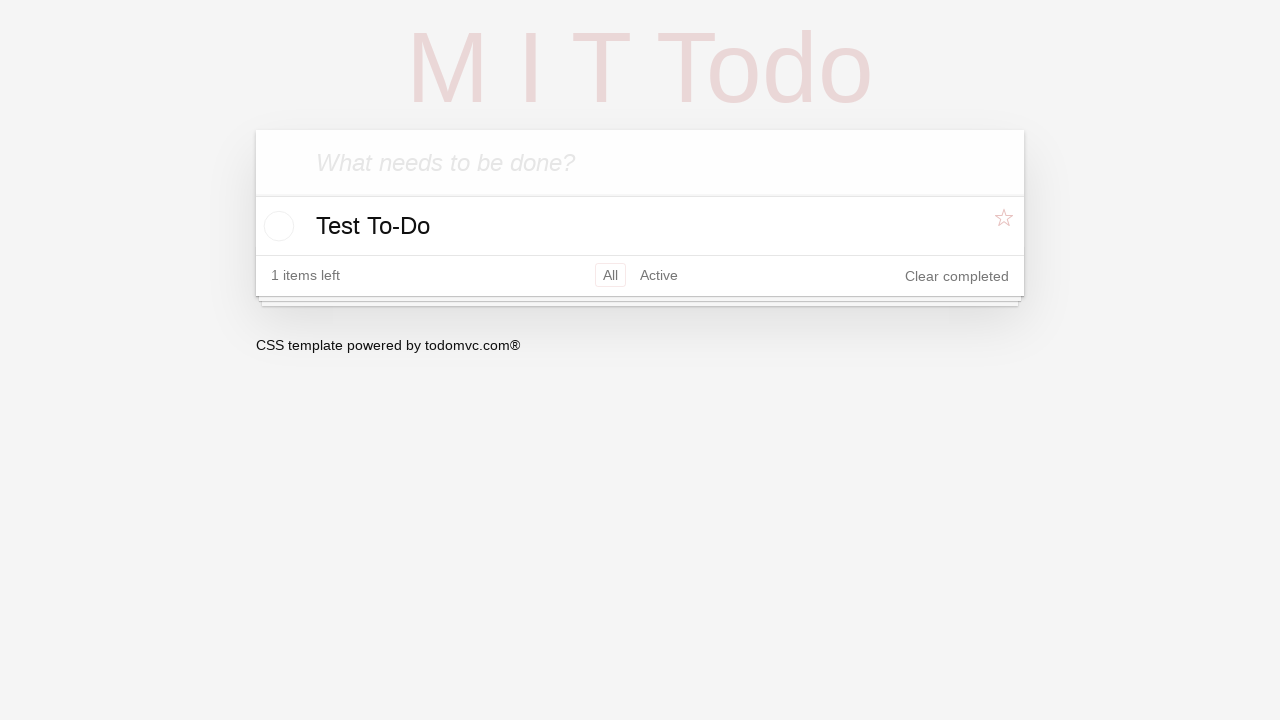

Todo item appeared in the list
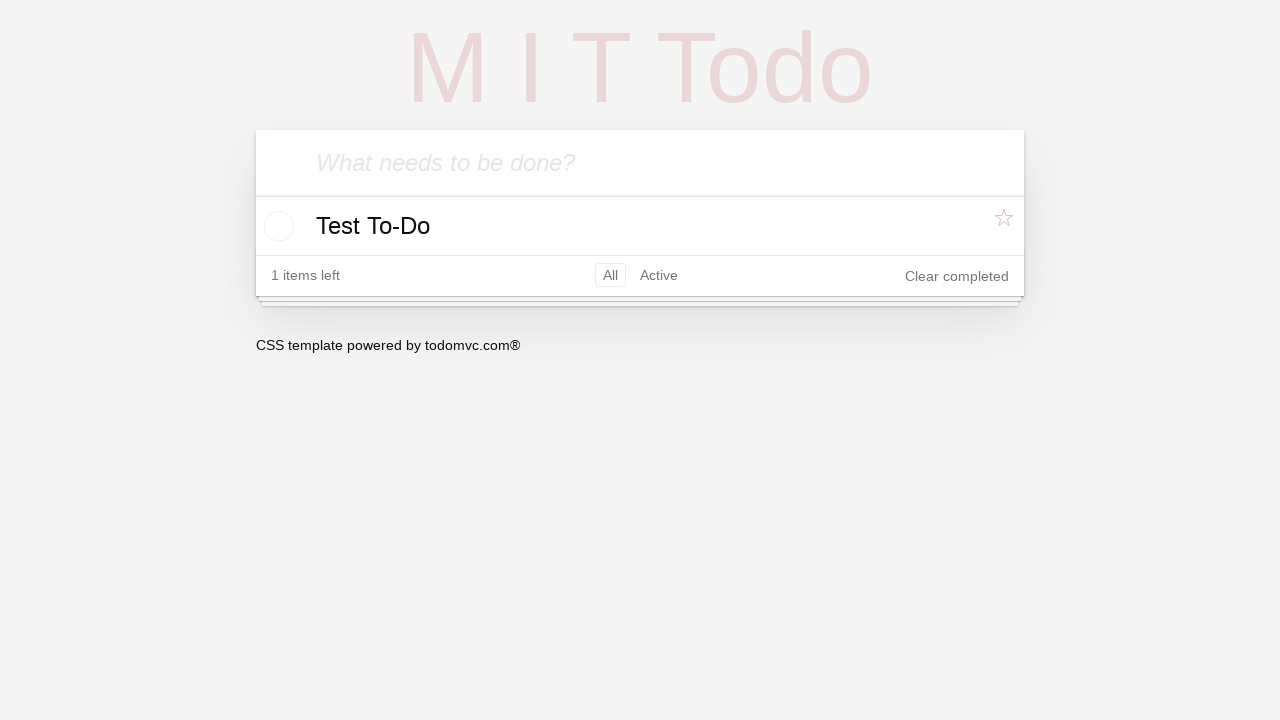

Clicked checkbox to mark todo as complete at (276, 226) on li.todo input
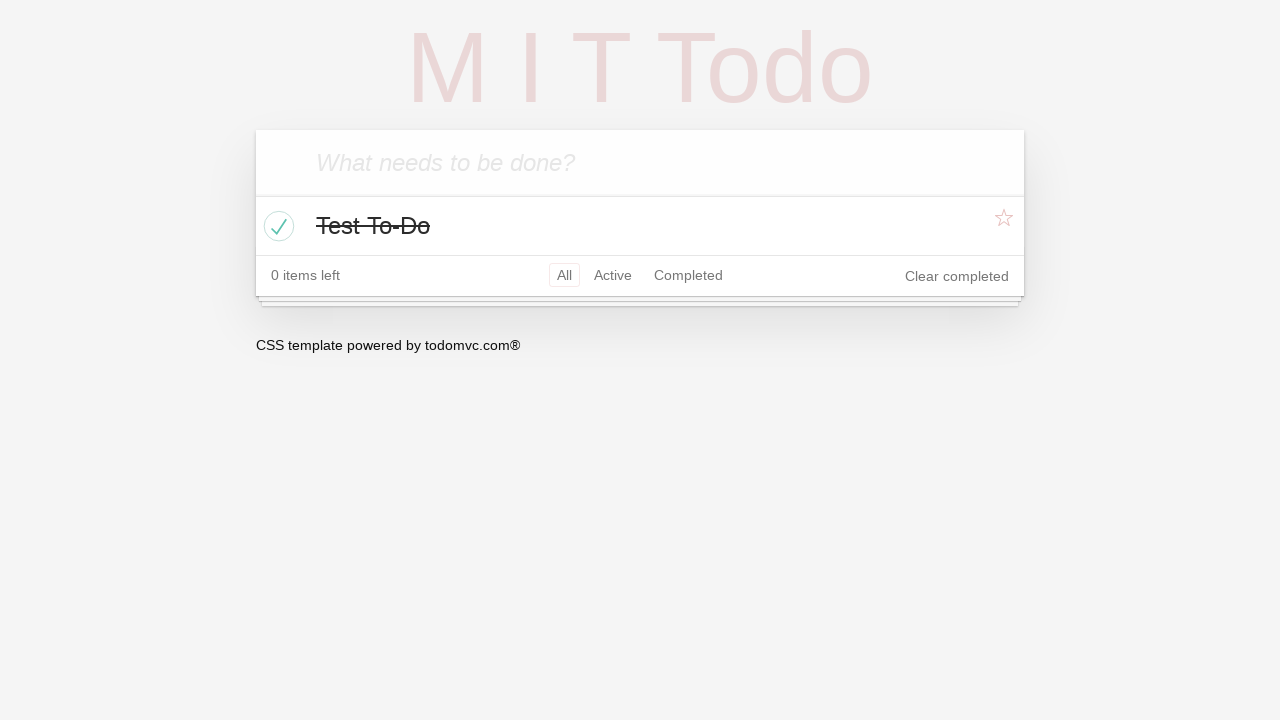

Clicked 'Clear completed' button to remove completed todos at (957, 276) on button.clear-completed
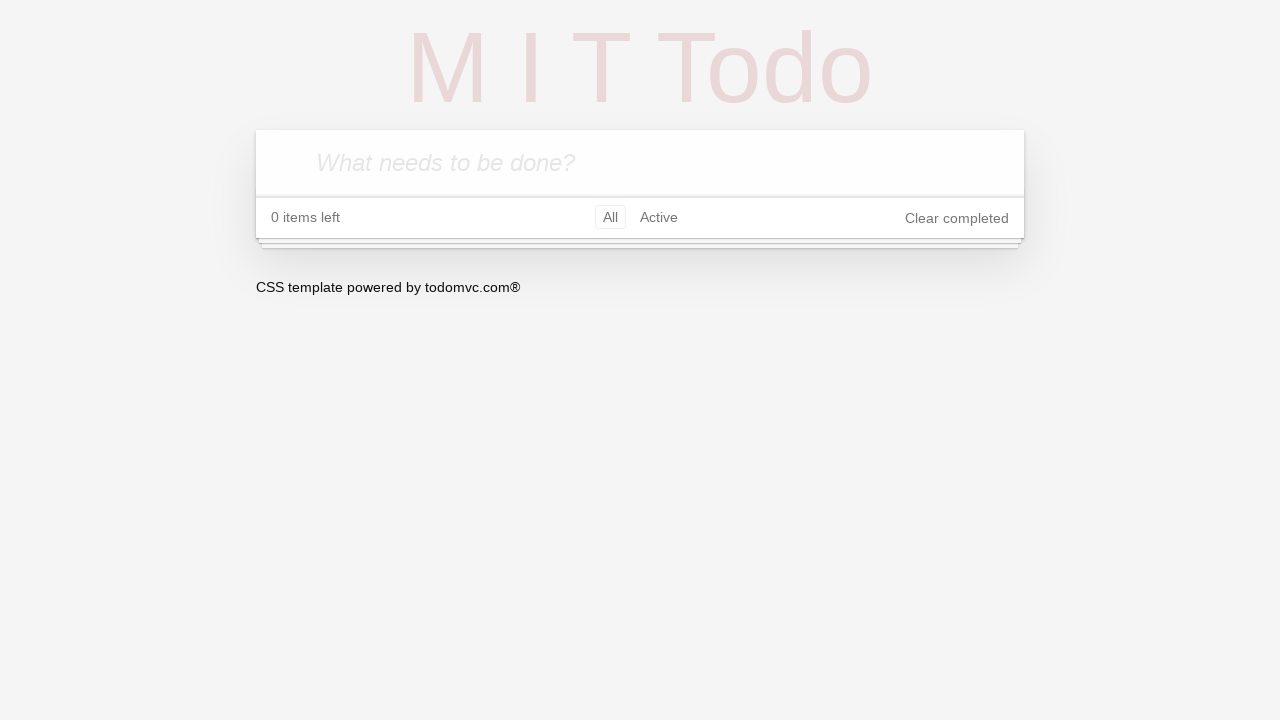

Waited for DOM to update after clearing completed todos
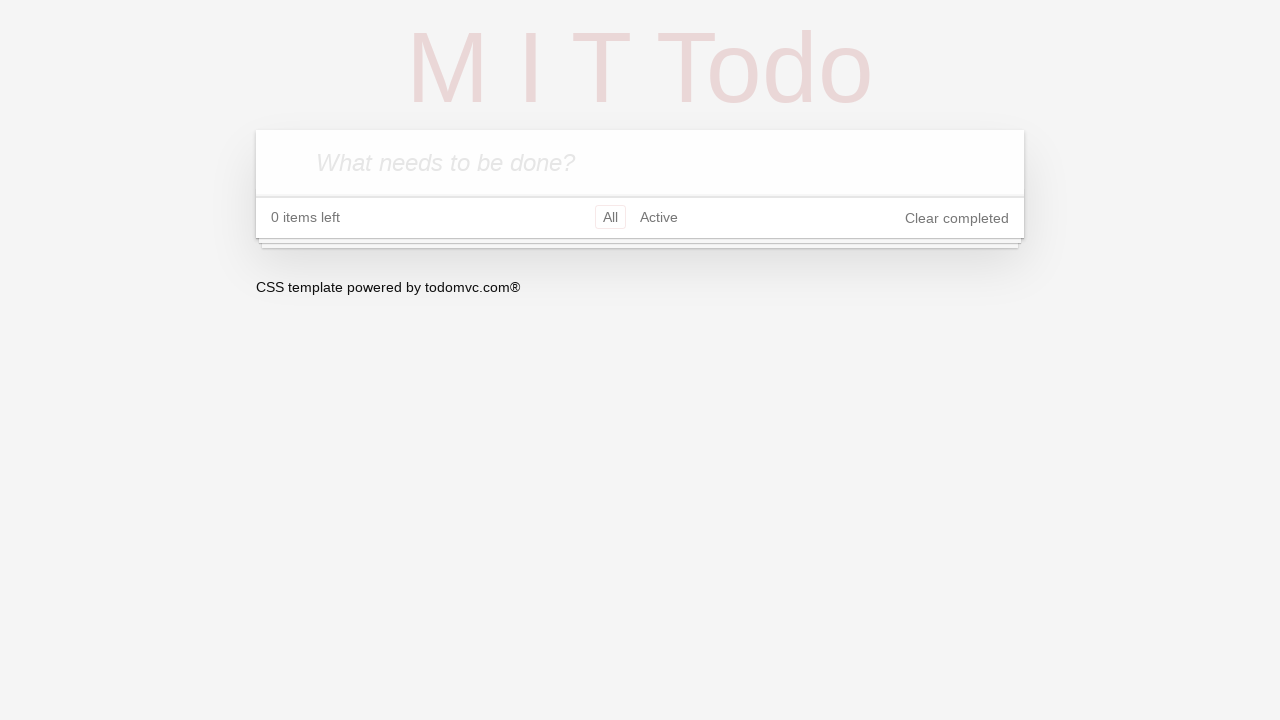

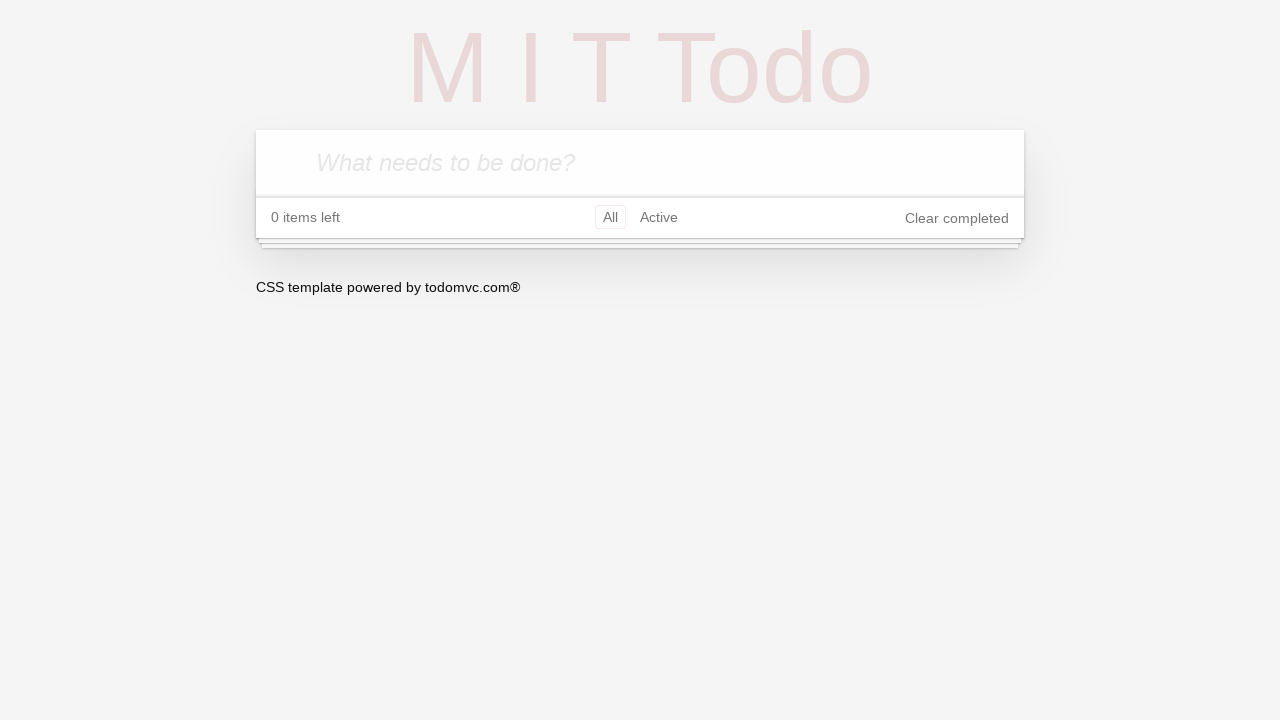